Tests browser alert handling functionality including accepting an OK alert, dismissing a confirm alert, and entering text into a prompt alert then accepting it.

Starting URL: https://demo.automationtesting.in/Alerts.html

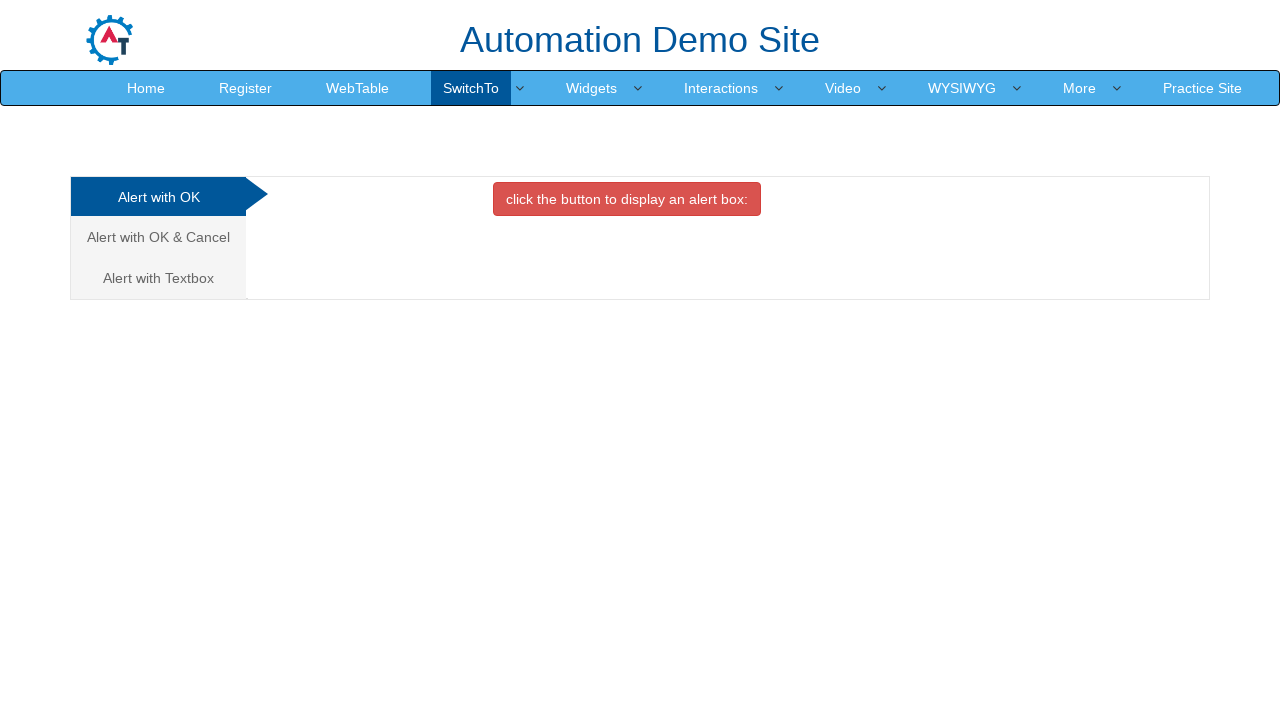

Clicked OK Alert tab at (627, 199) on #OKTab
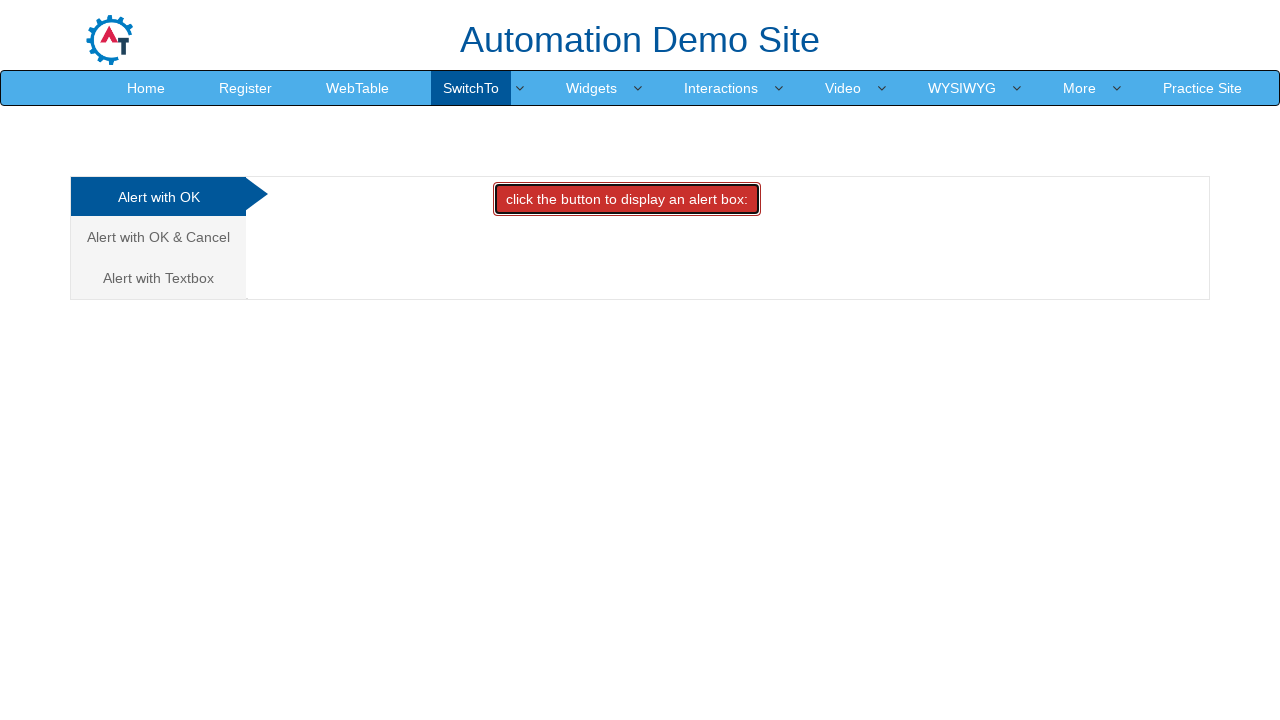

Waited for alert to appear
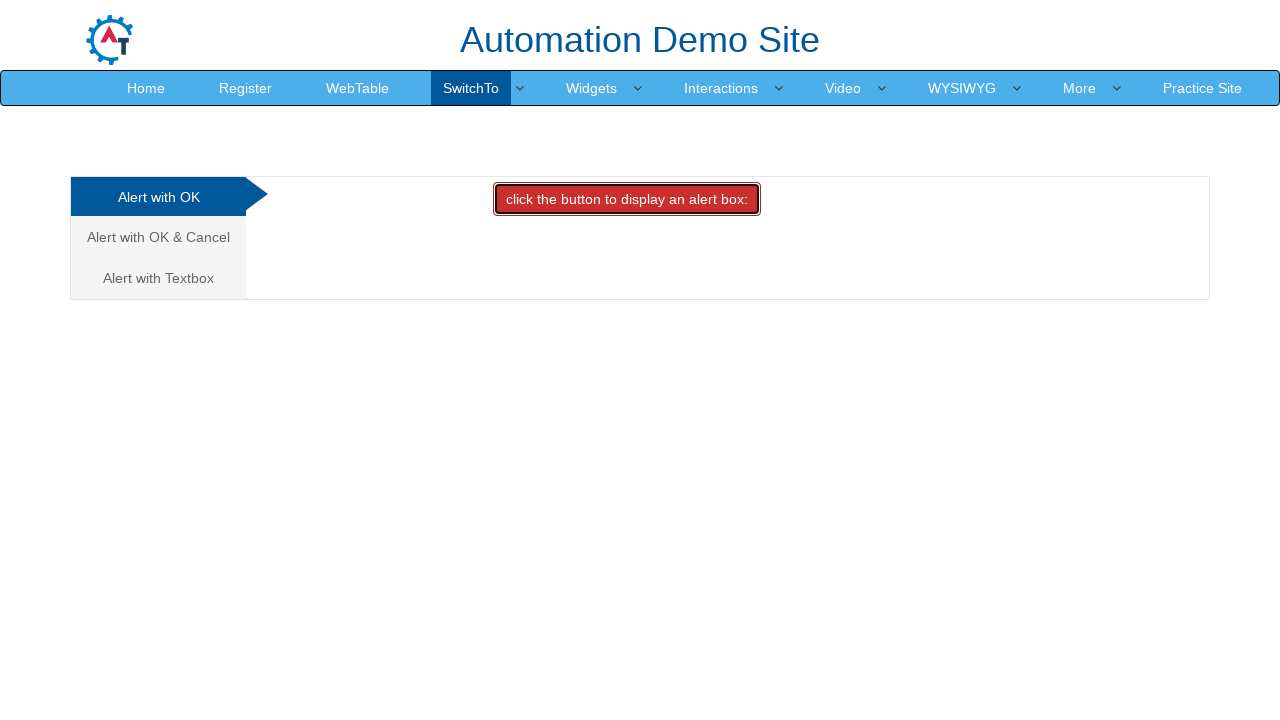

Set up dialog handler to accept alerts
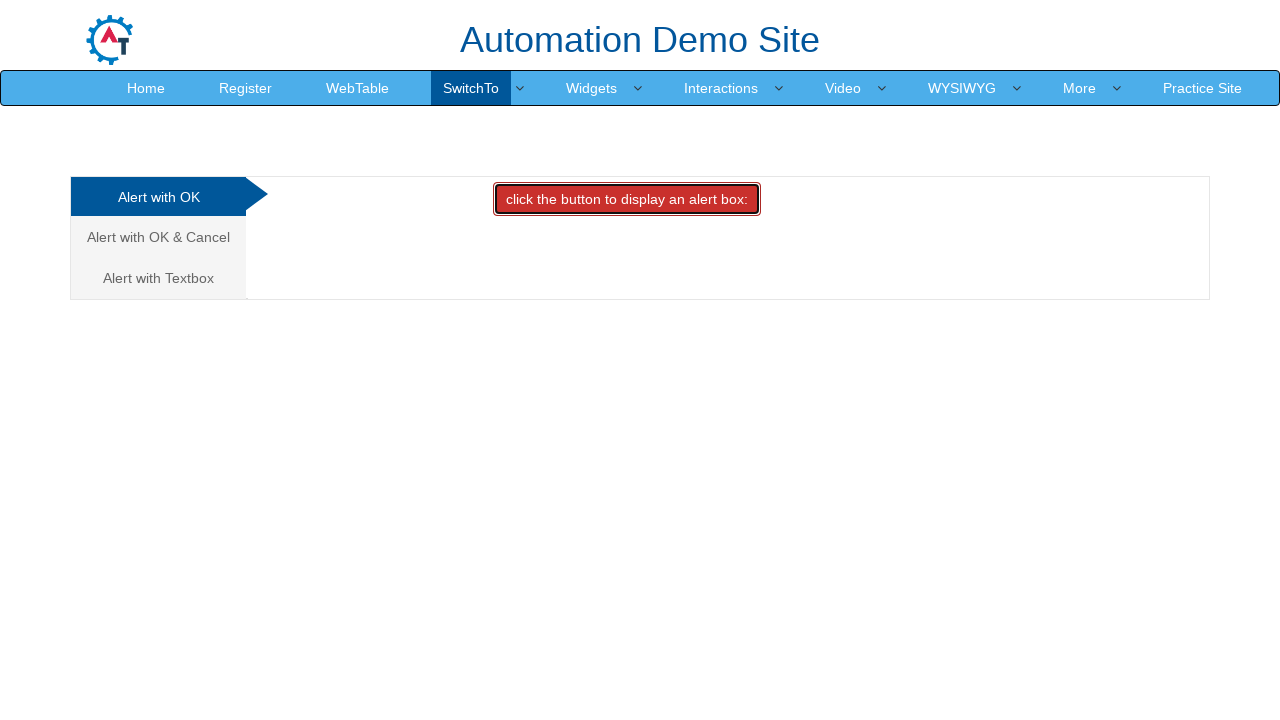

Clicked OK Alert button to trigger alert at (627, 199) on #OKTab
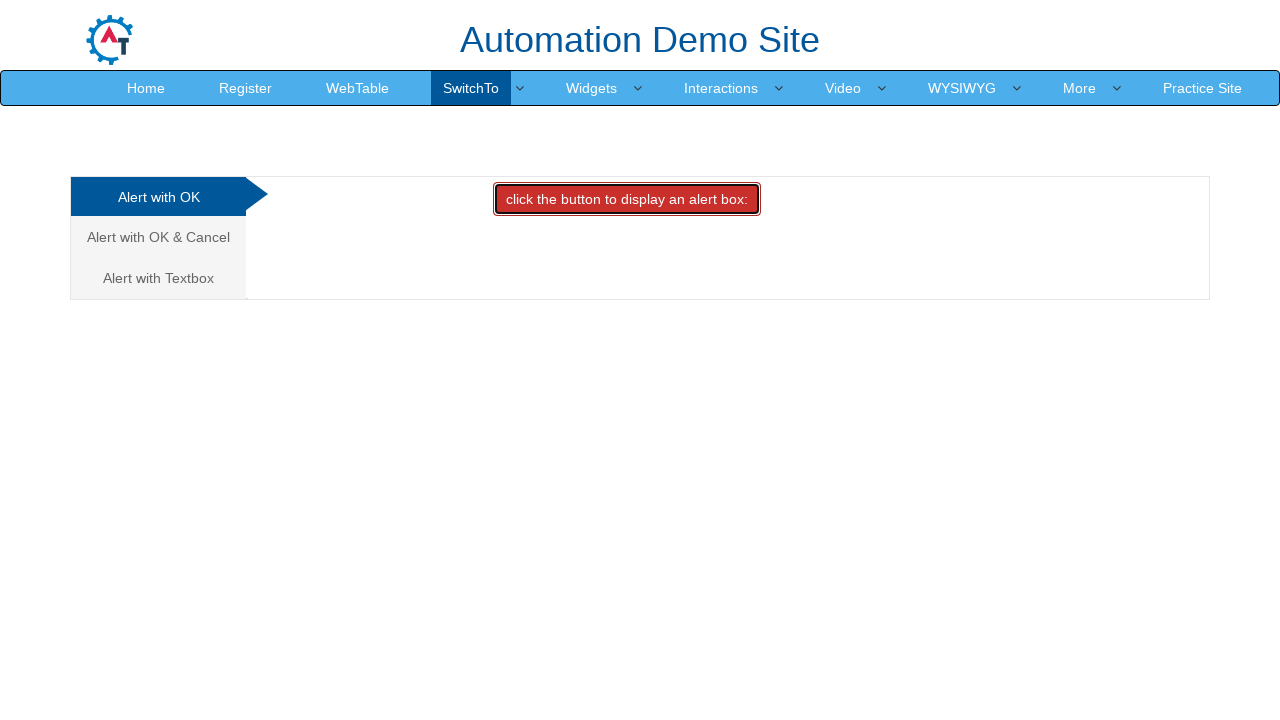

Clicked Cancel Alert tab at (158, 237) on a[href='#CancelTab']
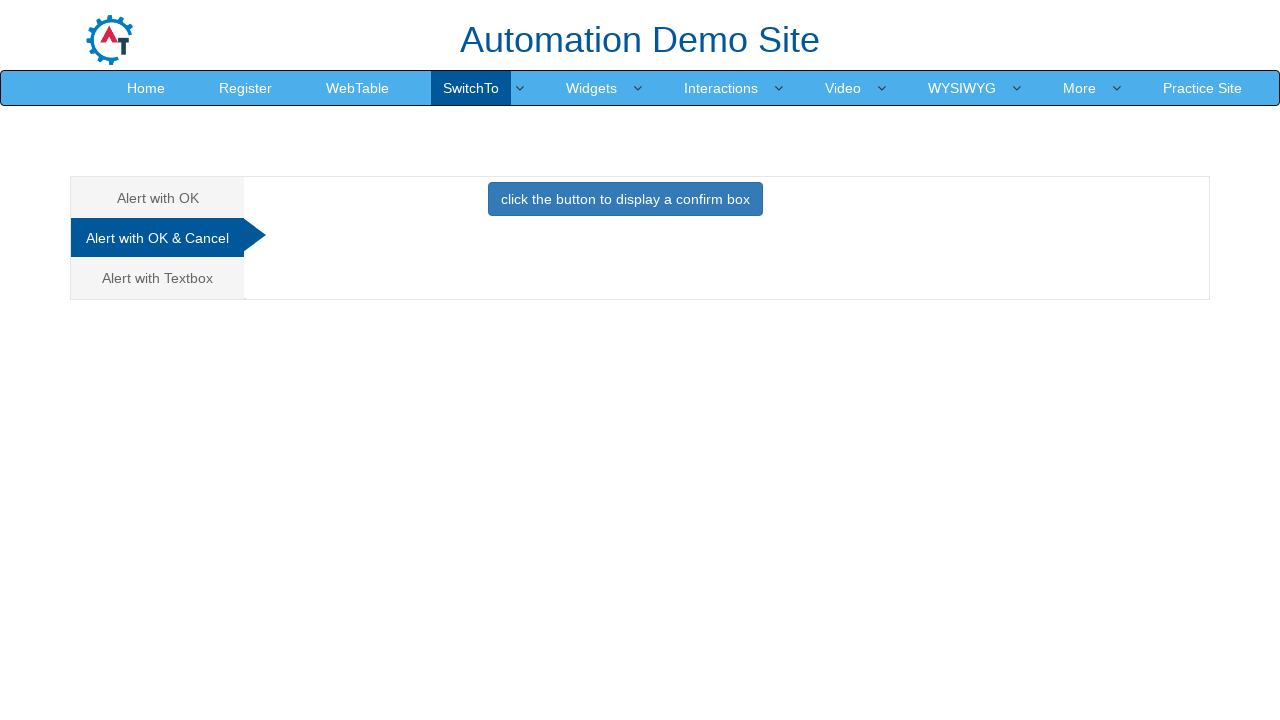

Waited for tab to load
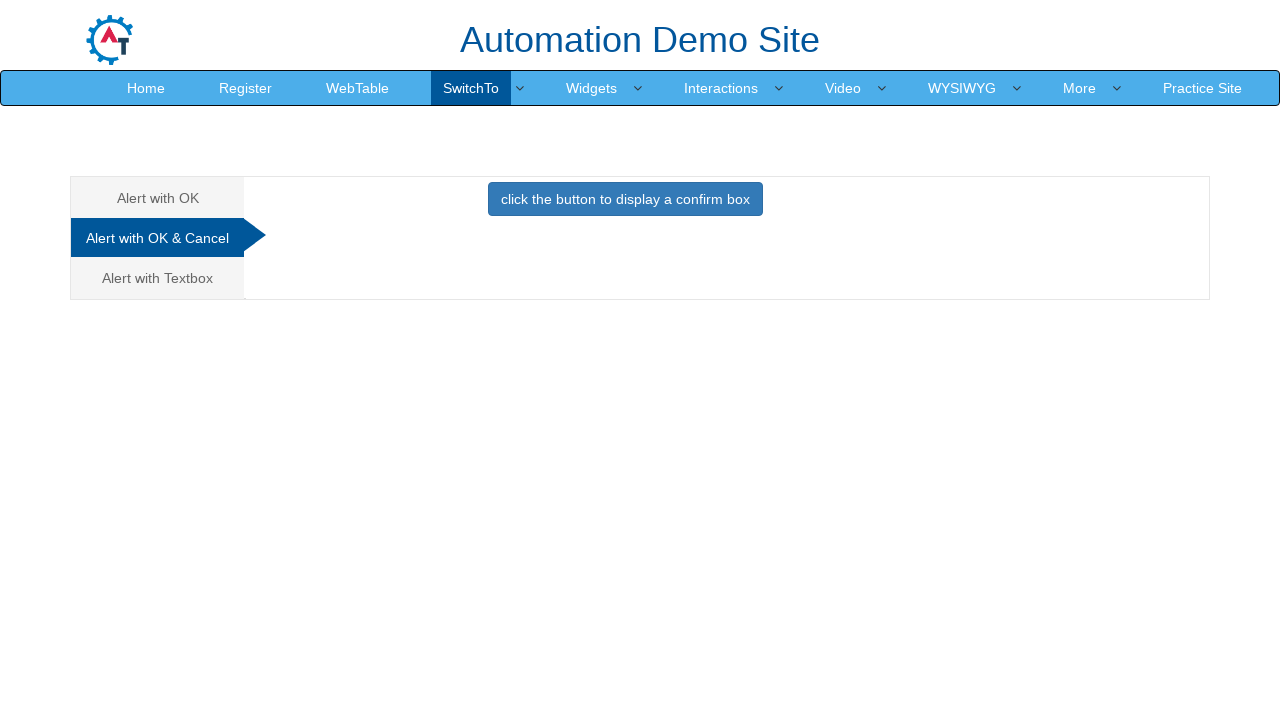

Set up dialog handler to dismiss alerts
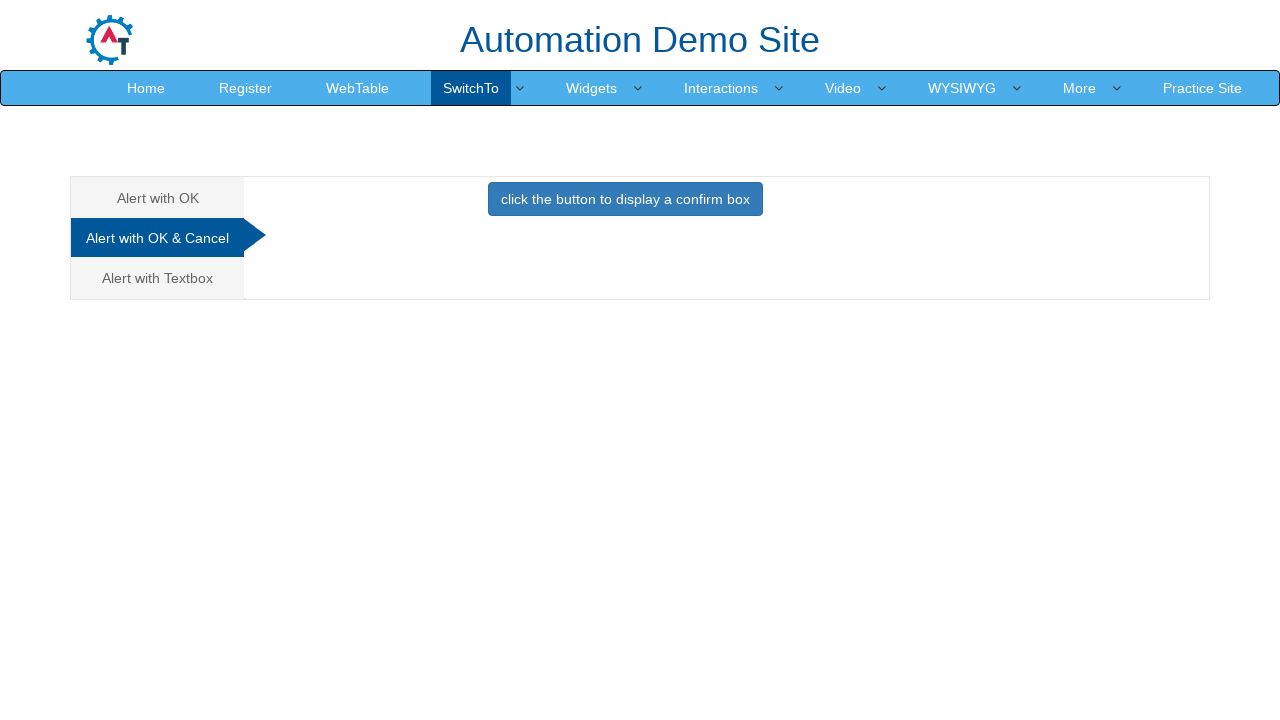

Clicked Cancel Alert button to trigger alert at (625, 204) on #CancelTab
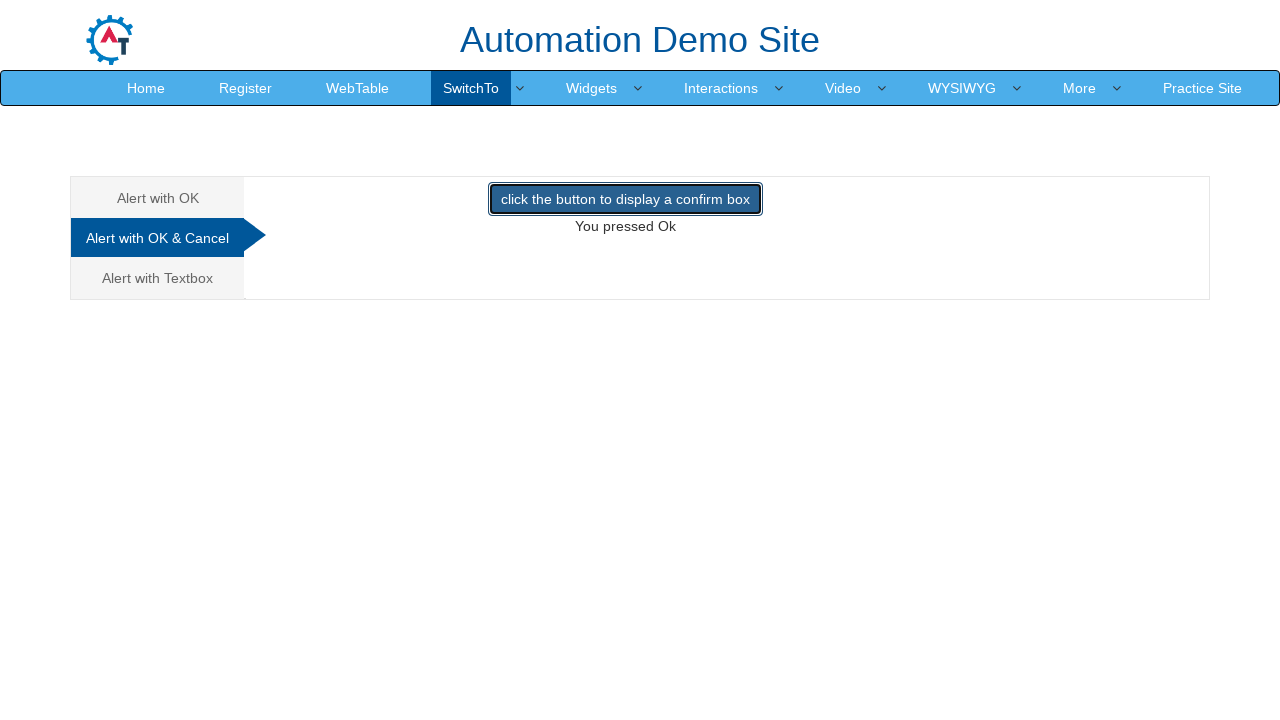

Waited for alert to be dismissed
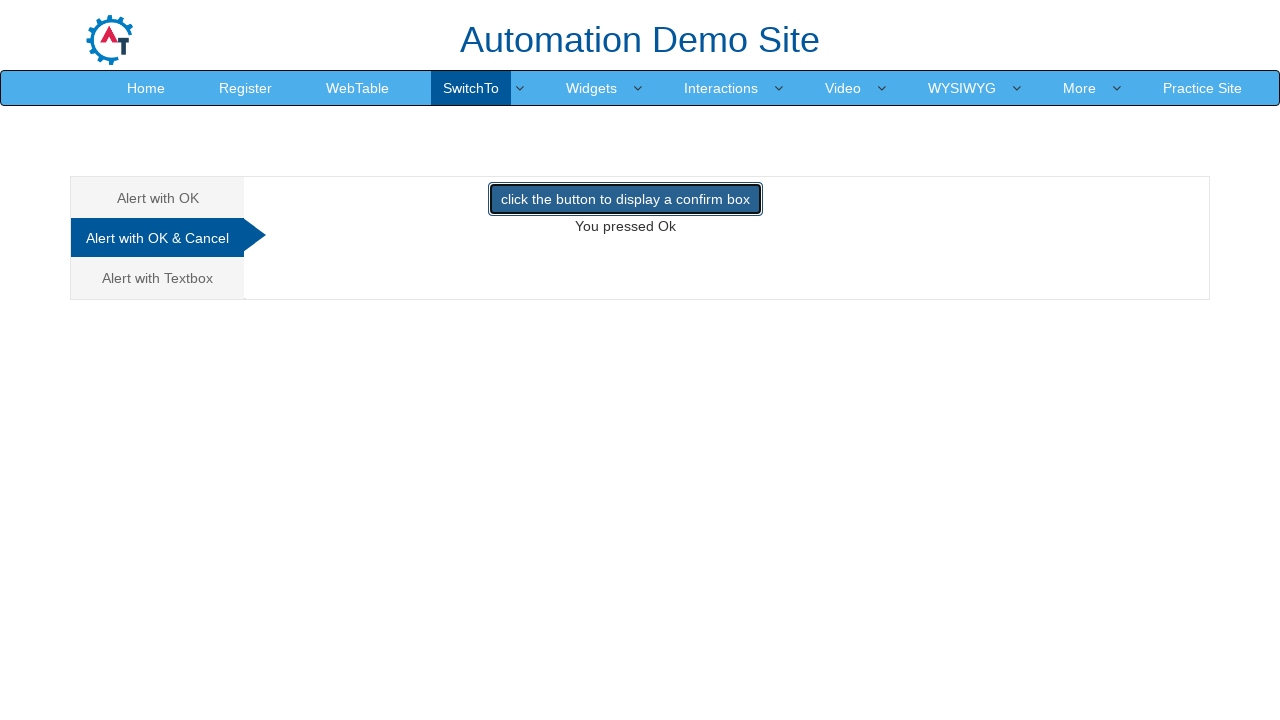

Clicked Prompt Alert tab at (158, 278) on a[href='#Textbox']
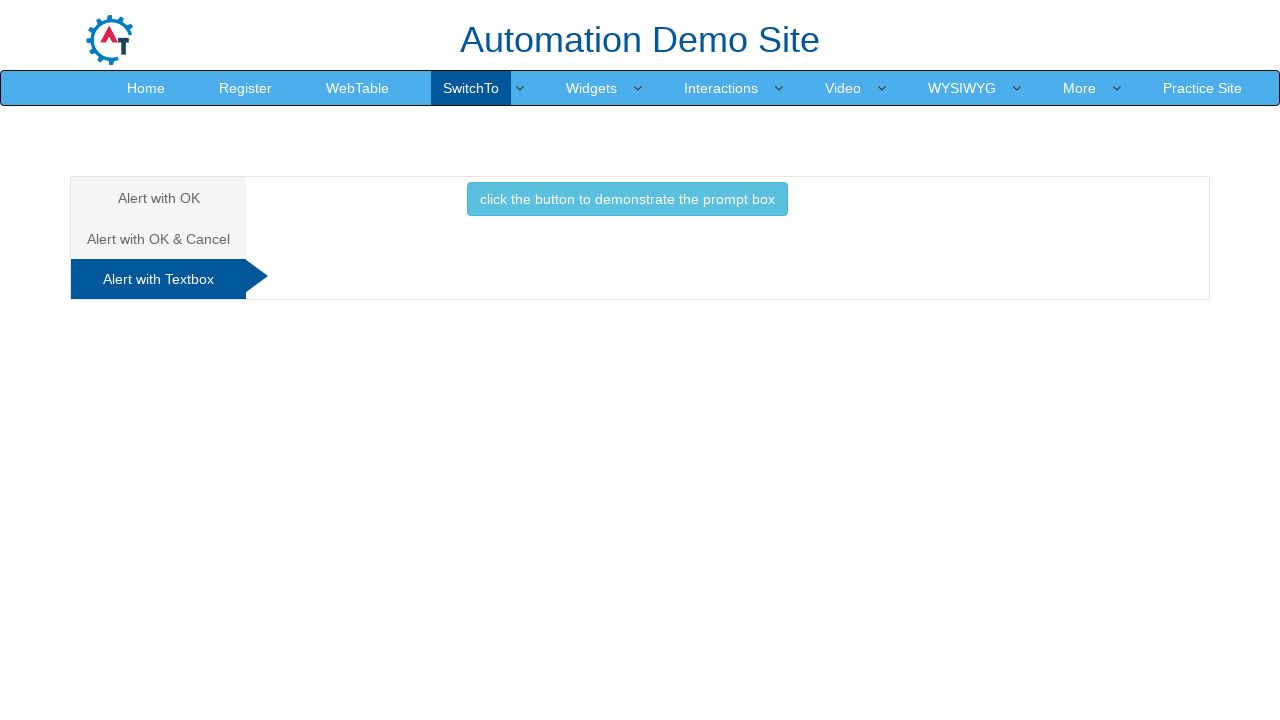

Waited for tab to load
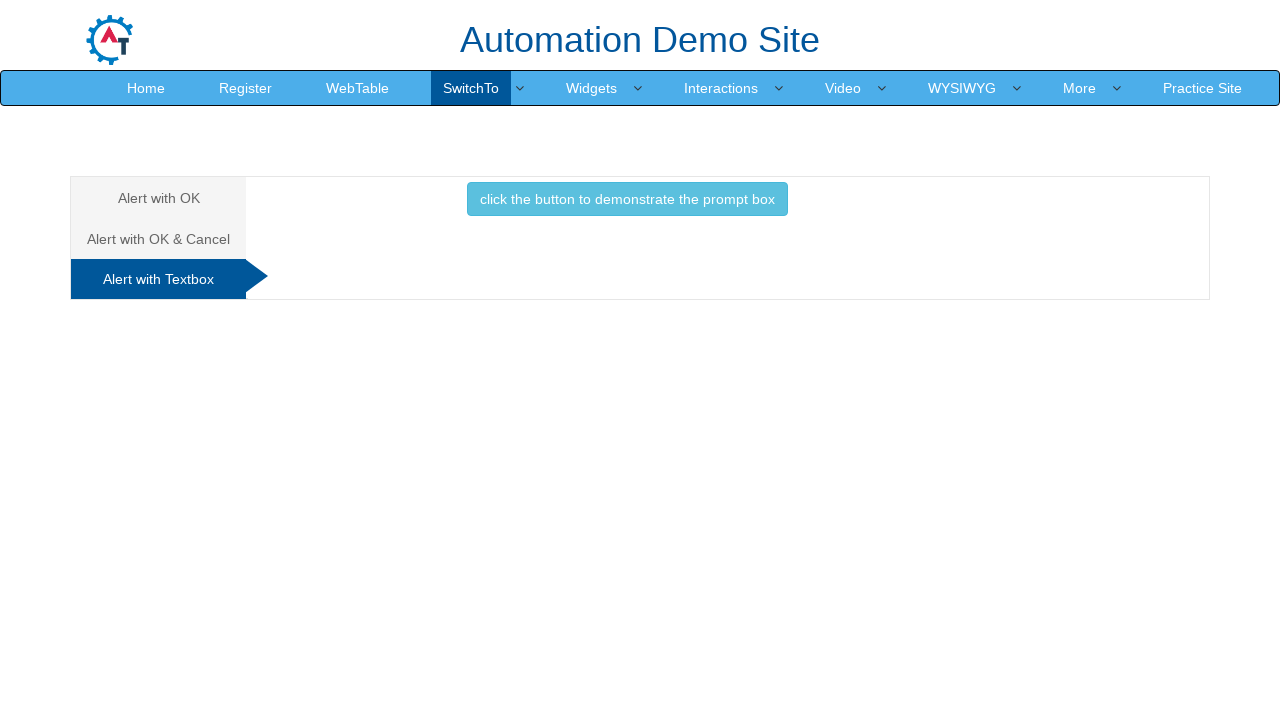

Set up dialog handler to enter text and accept prompt
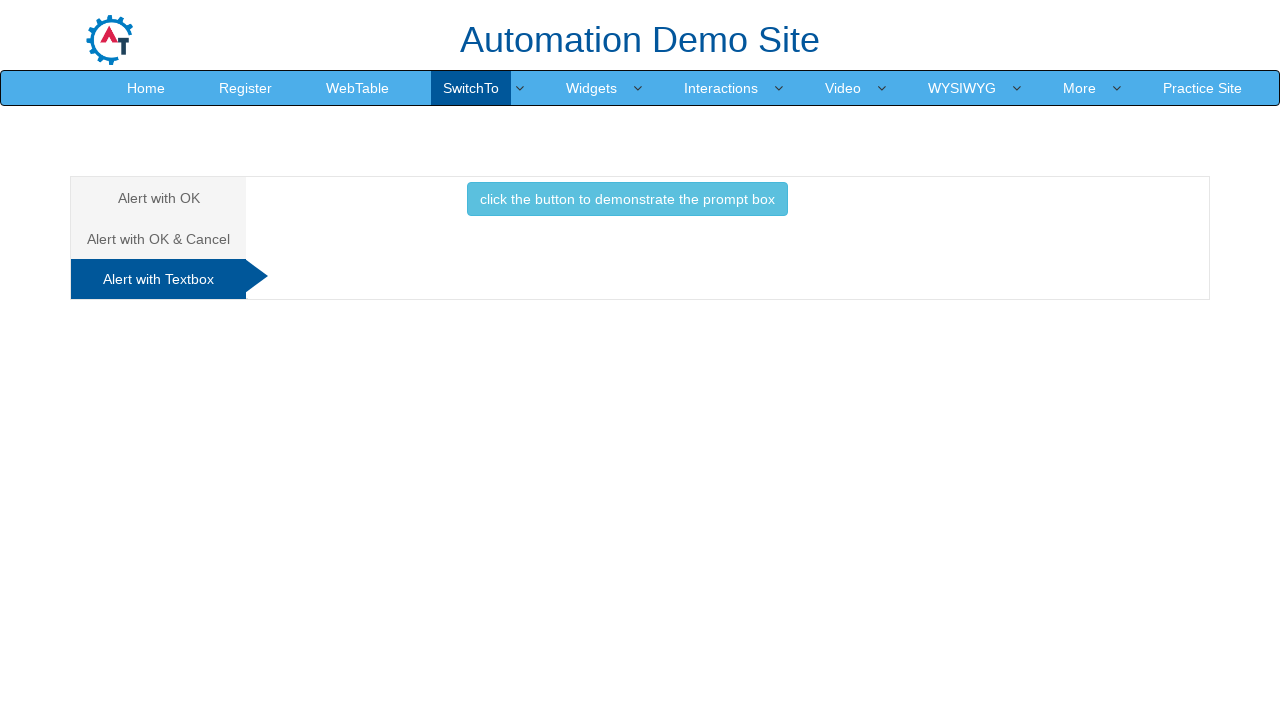

Clicked Prompt Alert button to trigger prompt at (627, 199) on [onclick='promptbox()']
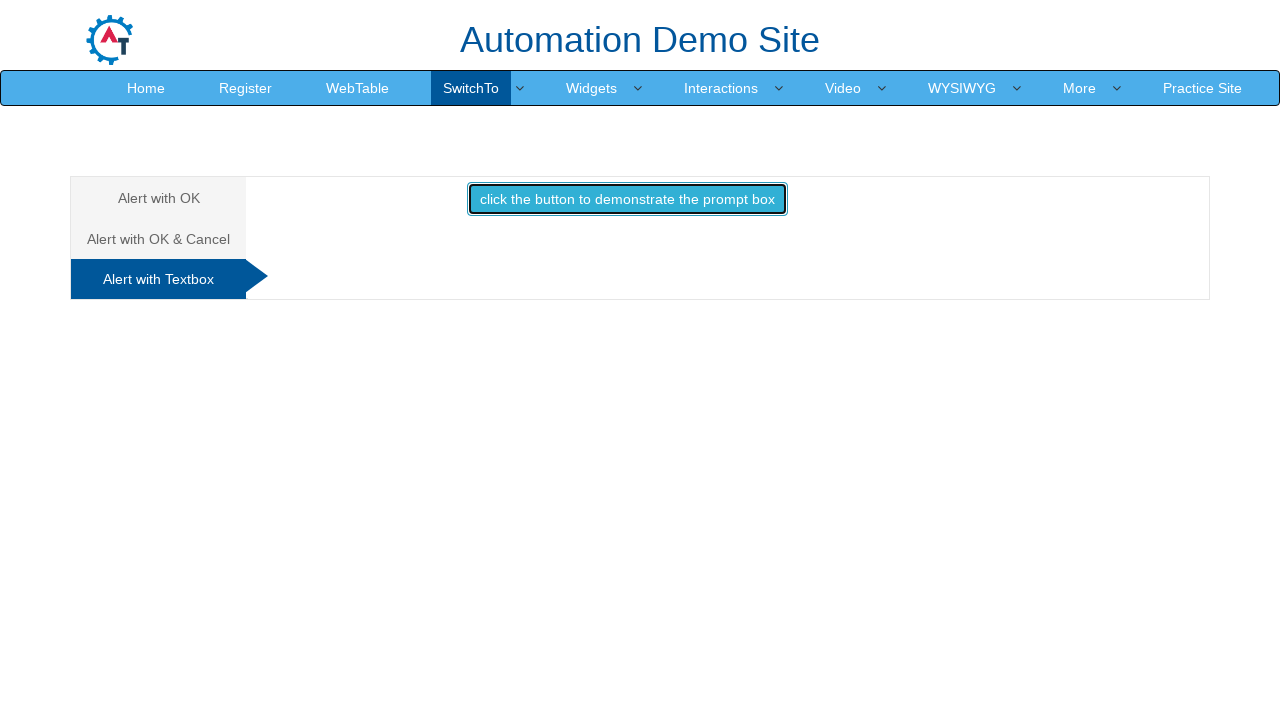

Waited for prompt to be submitted with text 'Asad'
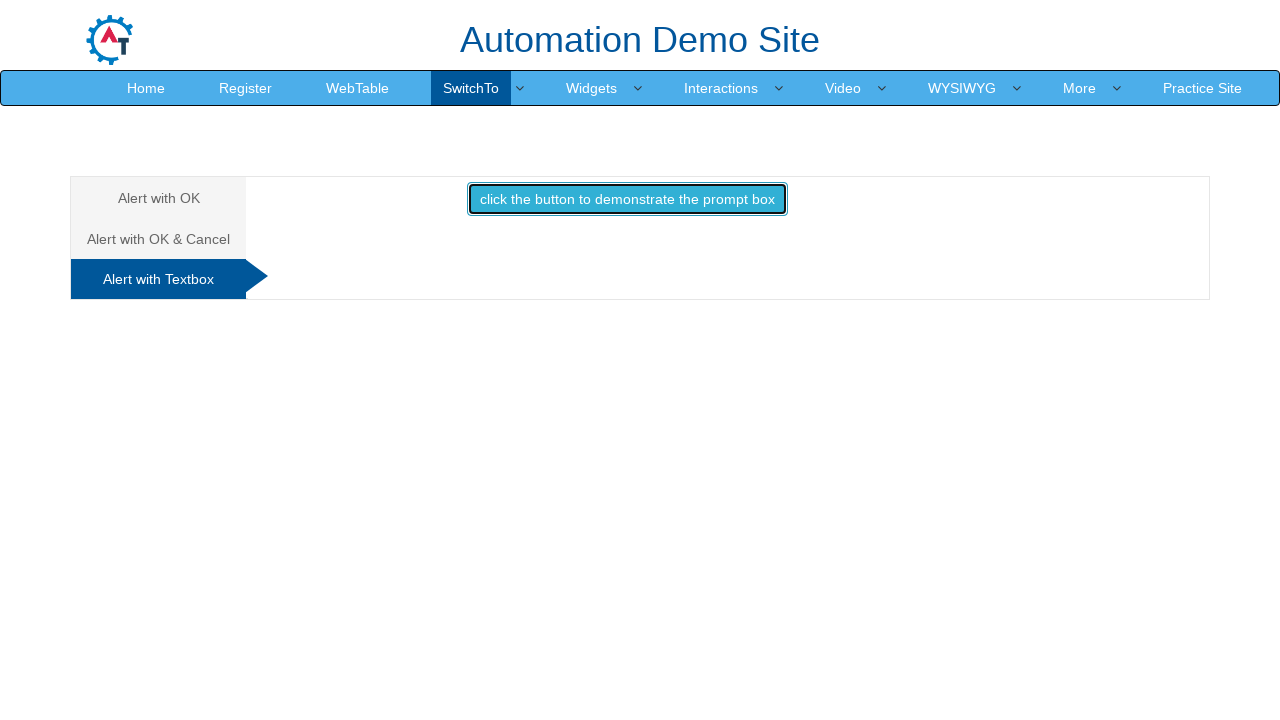

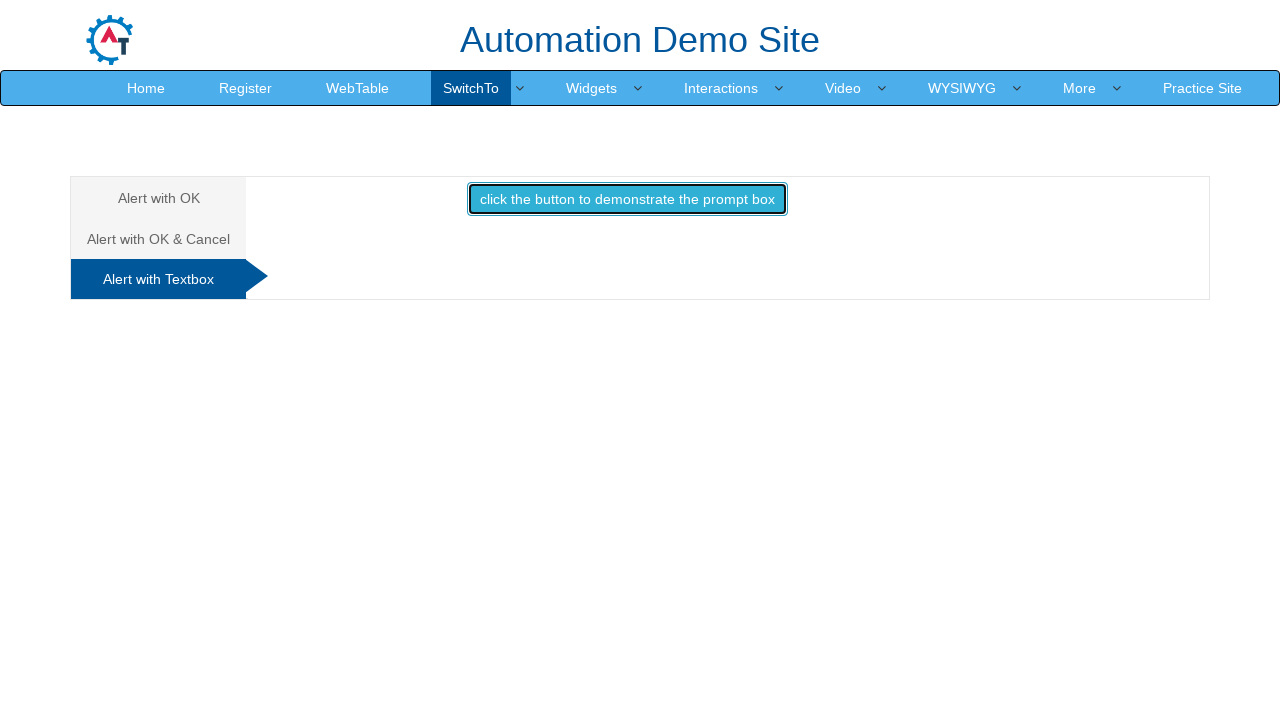